Tests SpiceJet flight search functionality by selecting departure/arrival cities, date, passenger count, currency and searching for flights

Starting URL: https://www.spicejet.com/

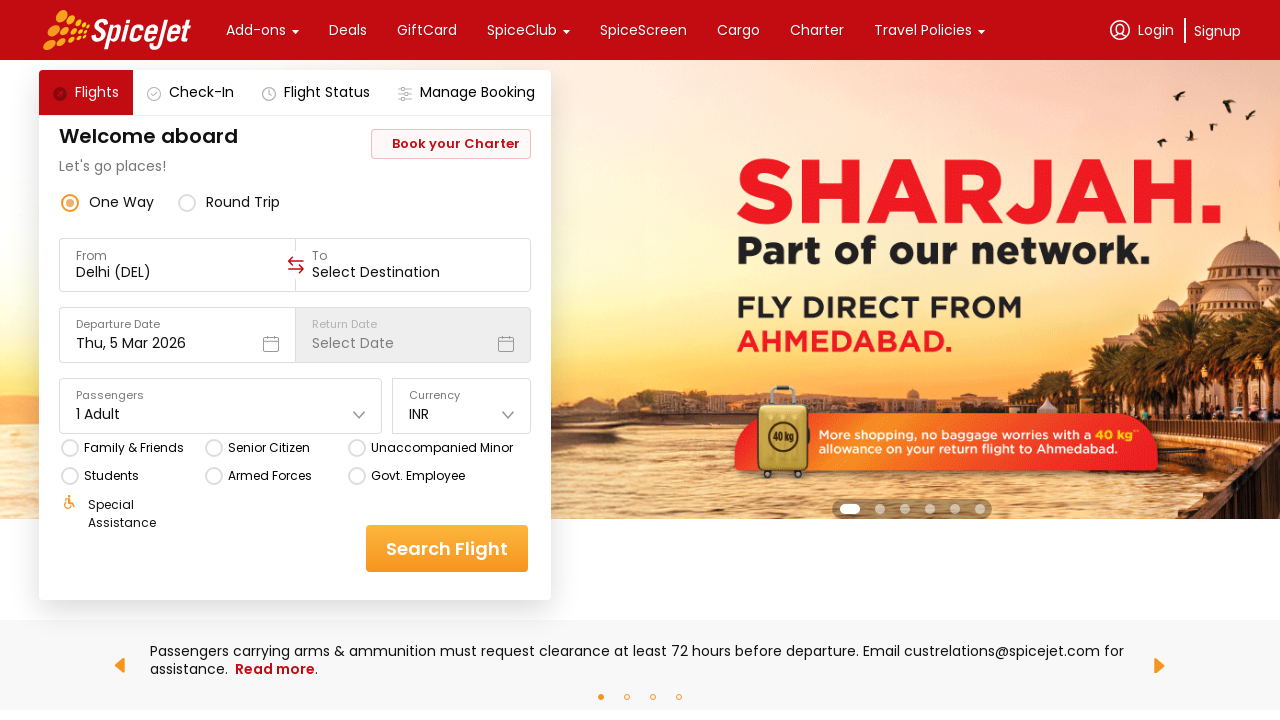

Clicked on 'From' input field to select departure city at (178, 272) on //*[@id="main-container"]/div/div[1]/div[3]/div[2]/div[3]/div/div[1]/div[1]/div[
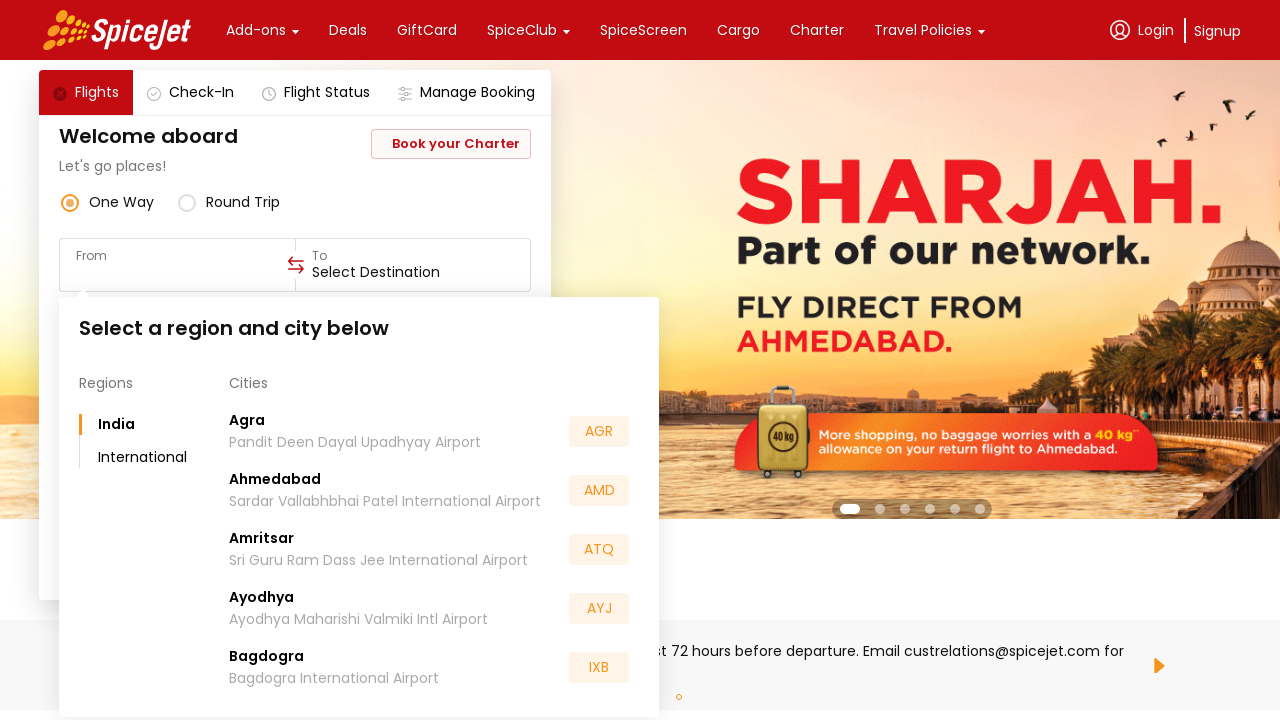

Waited 2 seconds for dropdown to load
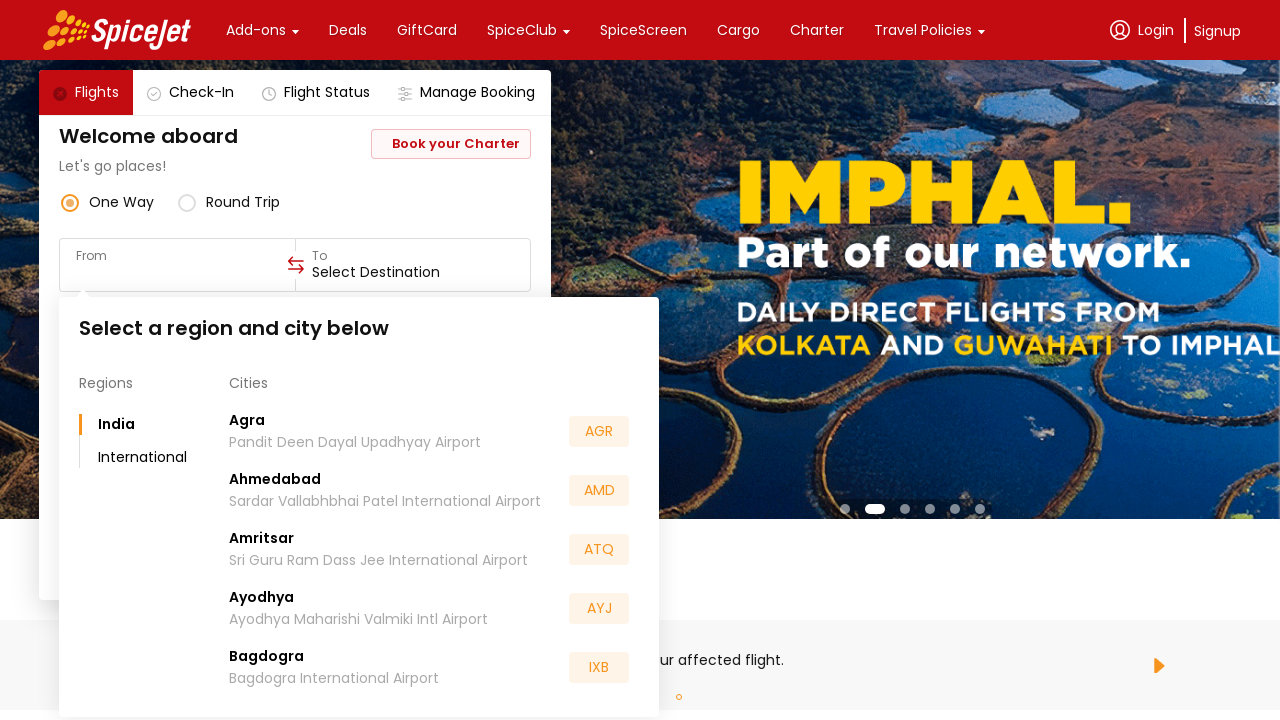

Selected Gwalior as departure city at (286, 552) on //*[@id="main-container"]/div/div[1]/div[3]/div[2]/div[3]/div/div[1]/div[2]/div[
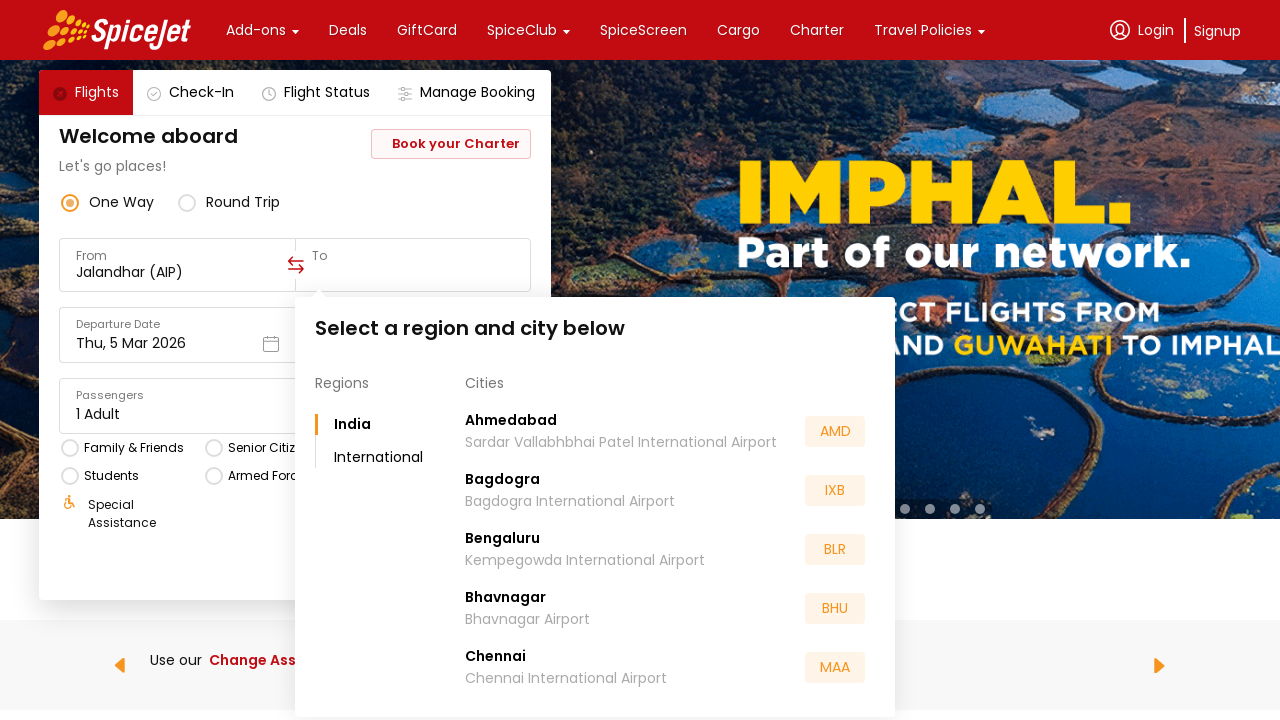

Waited 2 seconds before selecting arrival city
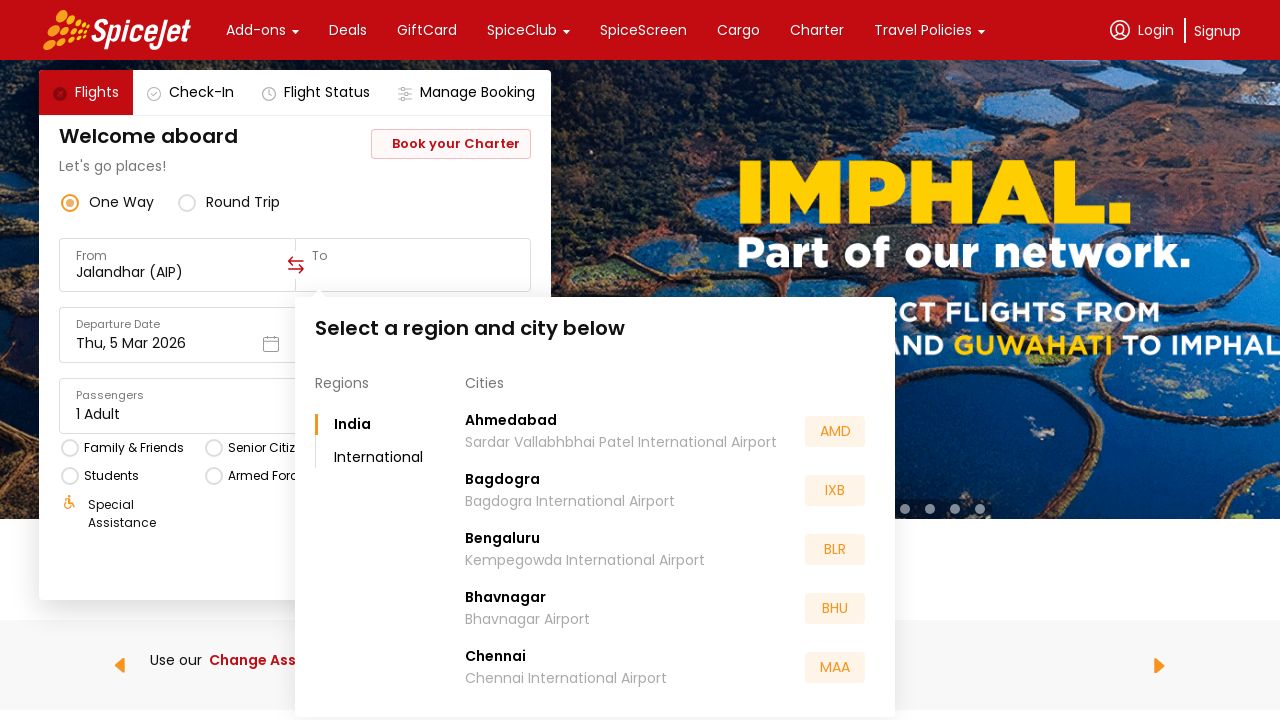

Clicked on 'To' input field to select arrival city at (413, 272) on //*[@id="main-container"]/div/div[1]/div[3]/div[2]/div[3]/div/div[3]/div[1]/div[
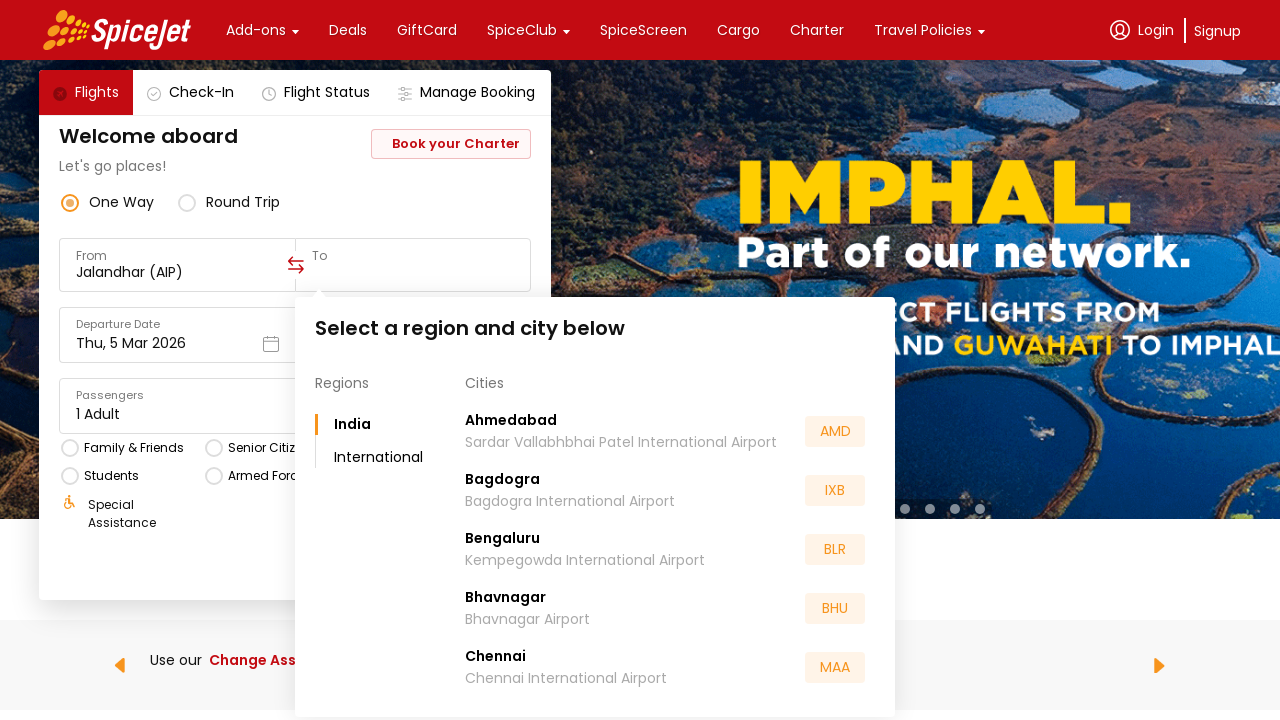

Waited 2 seconds for arrival city dropdown to load
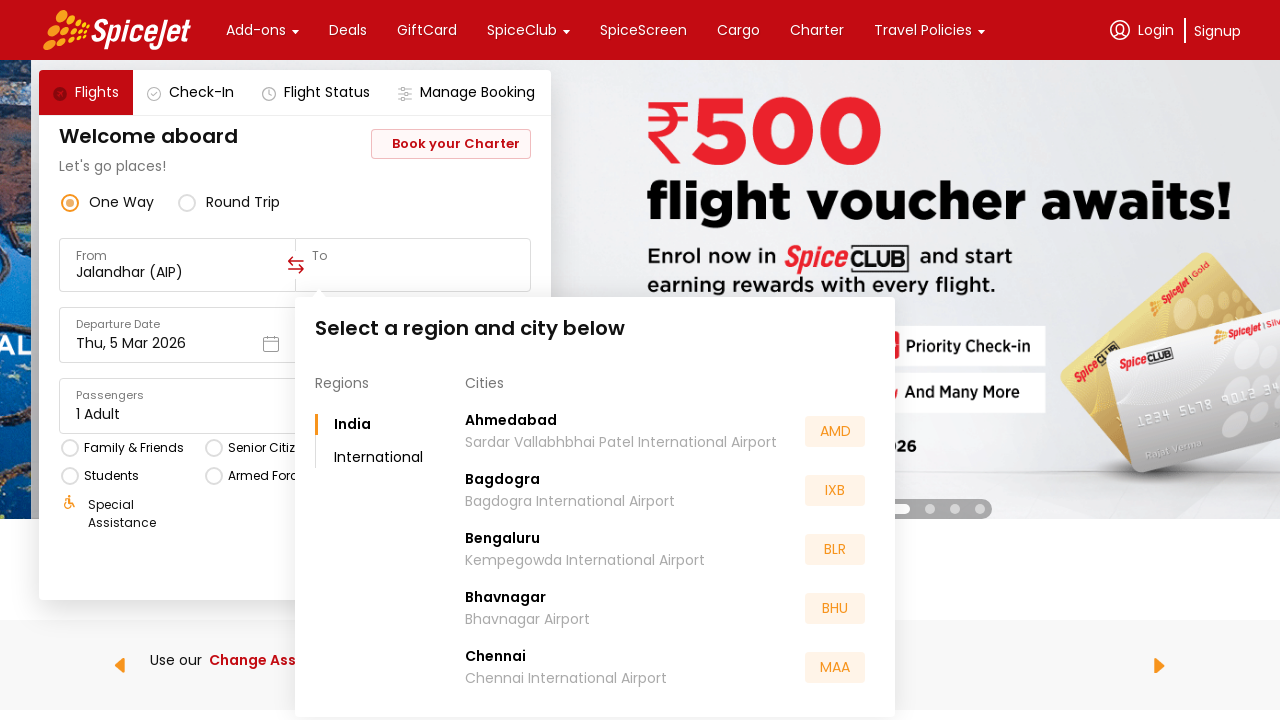

Selected Ajmer as arrival city at (502, 480) on //*[@id="main-container"]/div/div[1]/div[3]/div[2]/div[3]/div/div[3]/div[2]/div[
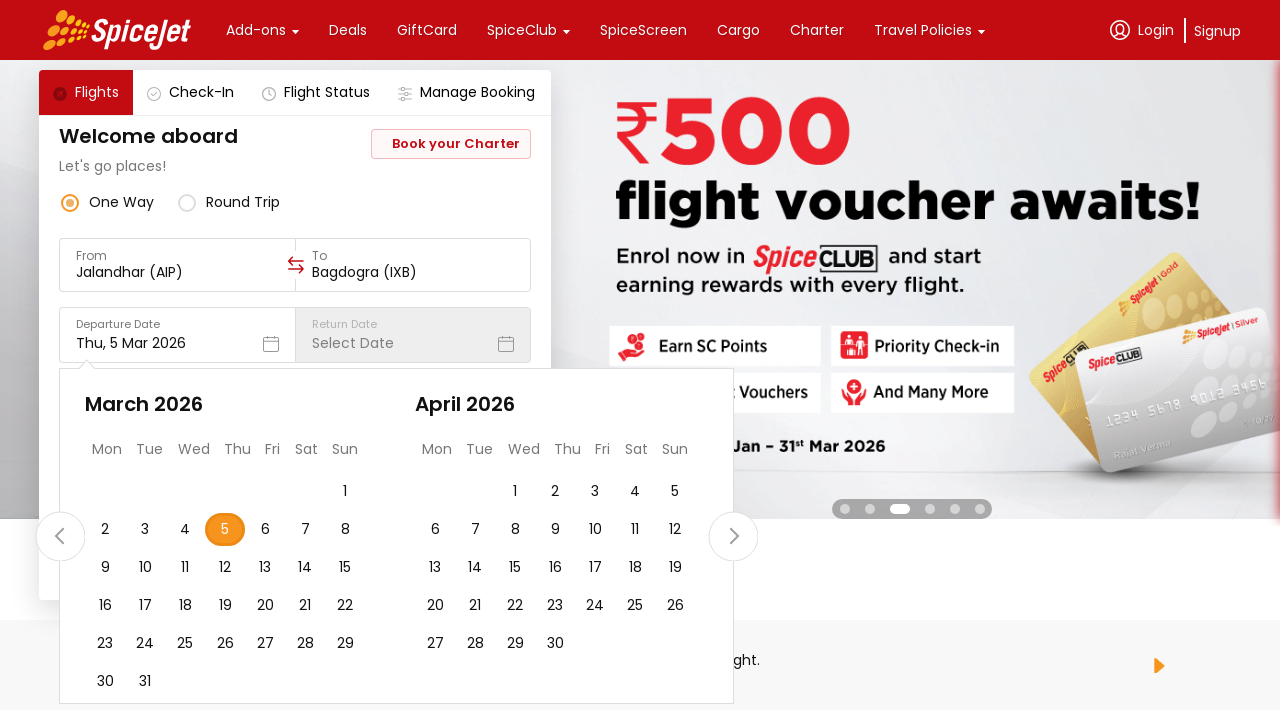

Waited 2 seconds before selecting date
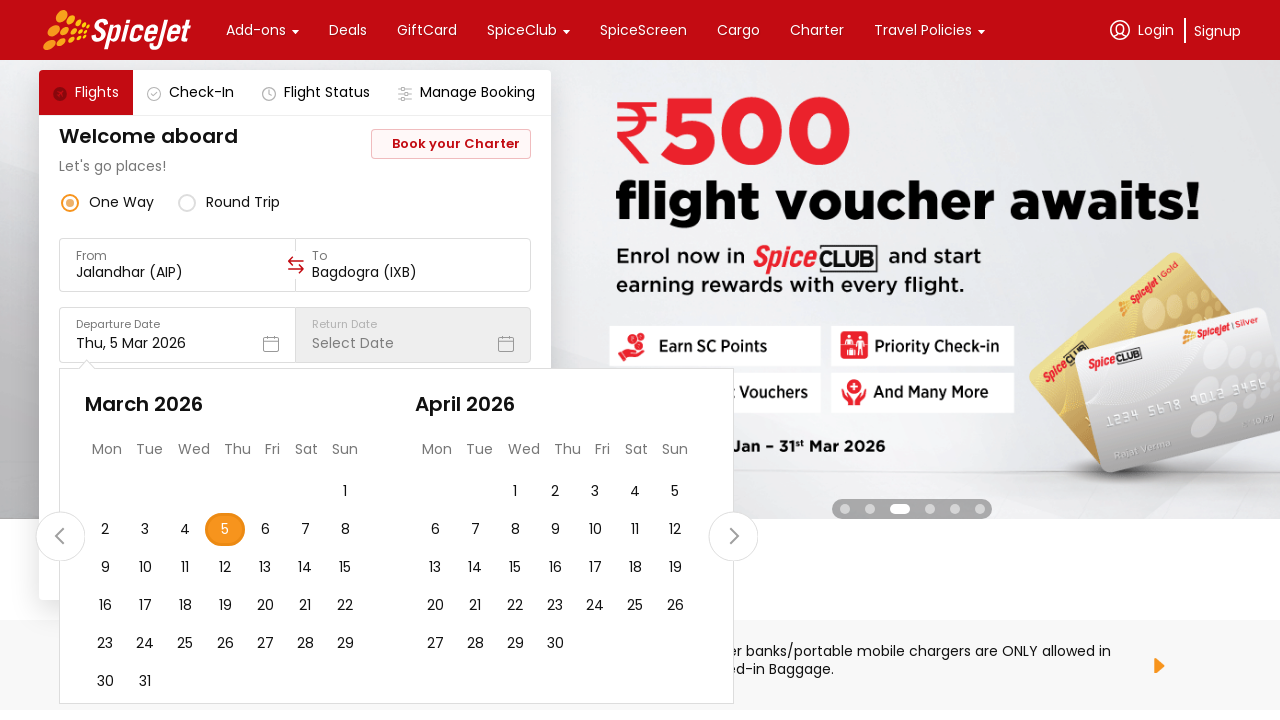

Selected 31st as departure date at (305, 644) on //*[@id="main-container"]/div/div[1]/div[3]/div[2]/div[4]/div/div[2]/div[2]/div[
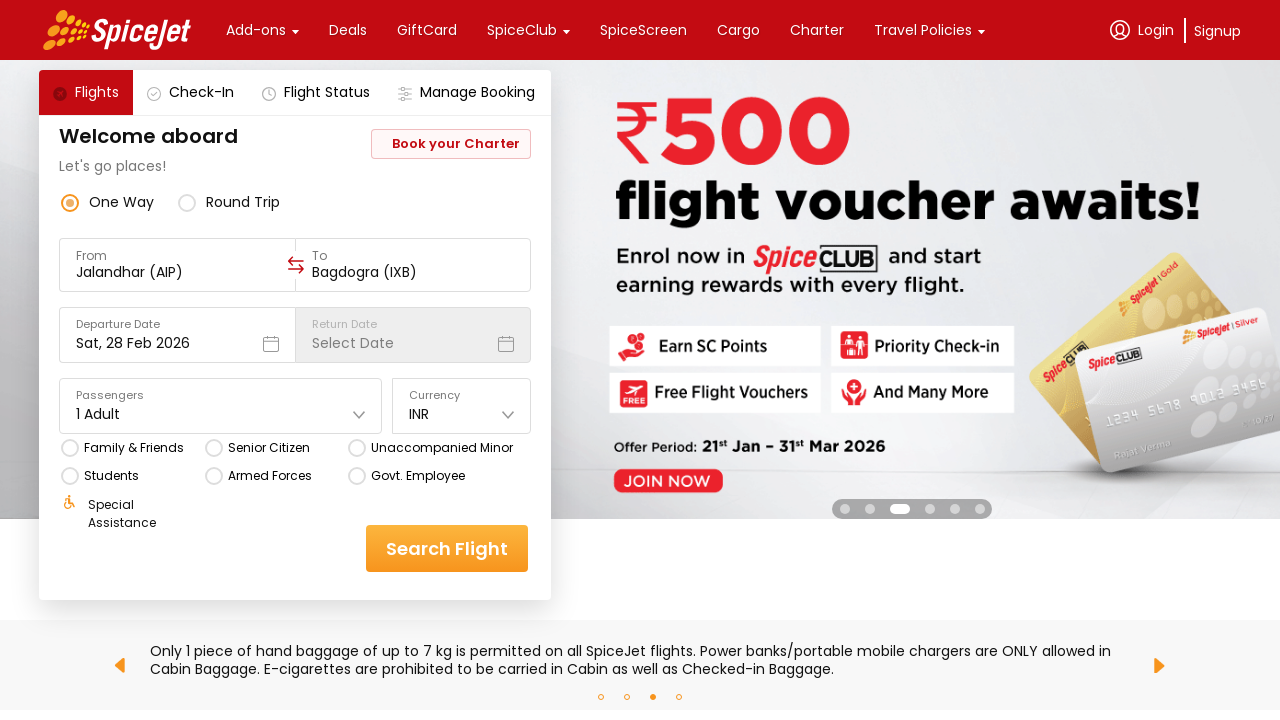

Clicked on passengers dropdown to modify passenger count at (221, 414) on (//div[@class='css-1dbjc4n r-1awozwy r-18u37iz r-1wtj0ep'])[5]
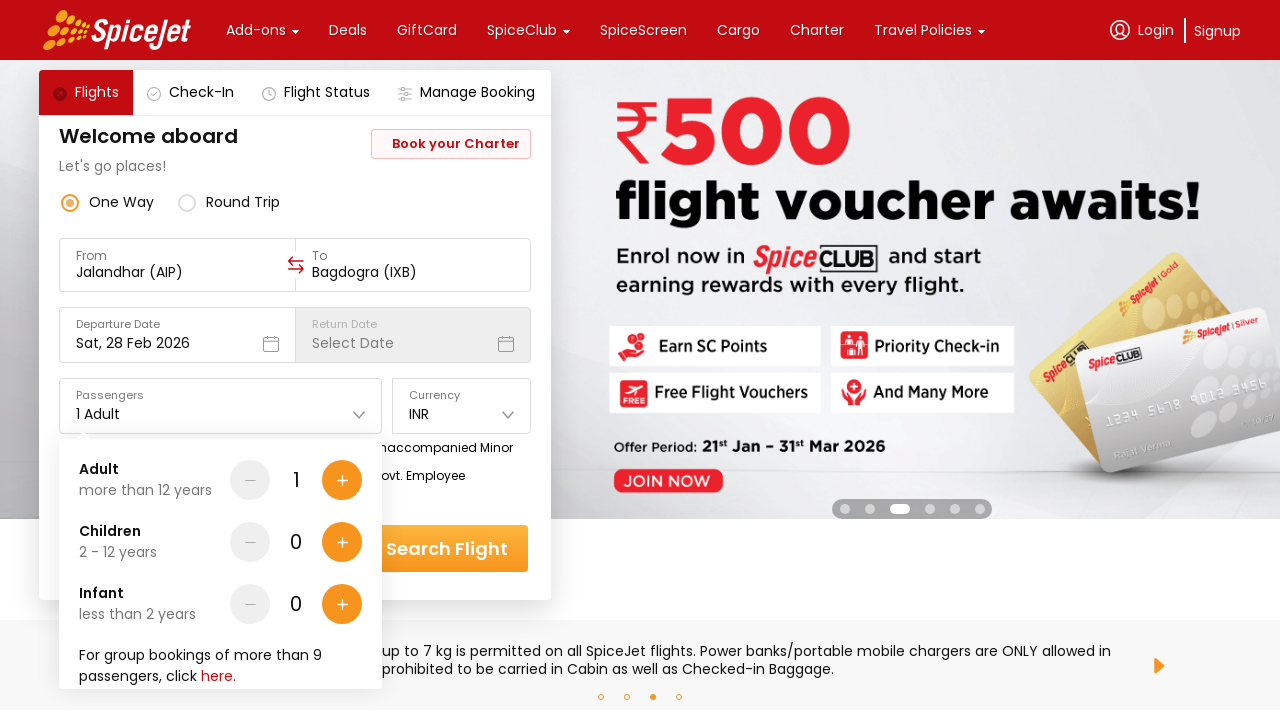

Waited 1 second before adding passenger 2
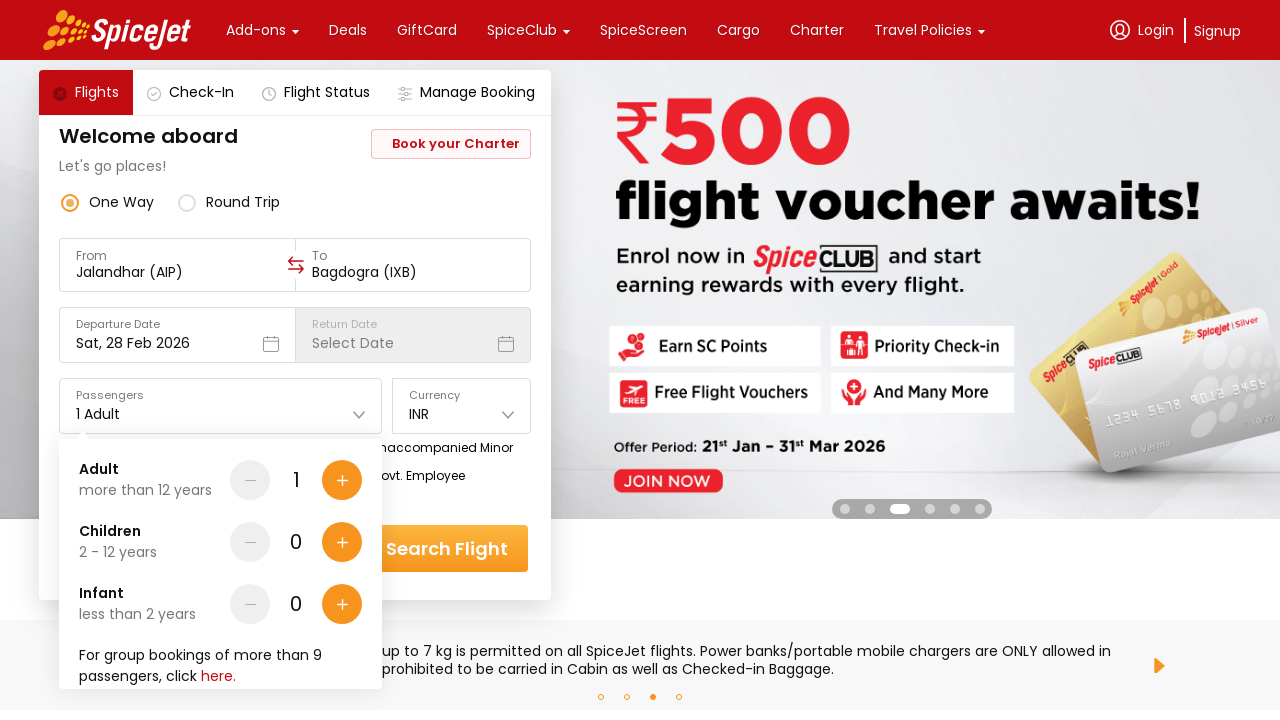

Added adult passenger #2 at (342, 480) on //*[@id="main-container"]/div/div[1]/div[3]/div[2]/div[5]/div[1]/div/div[2]/div[
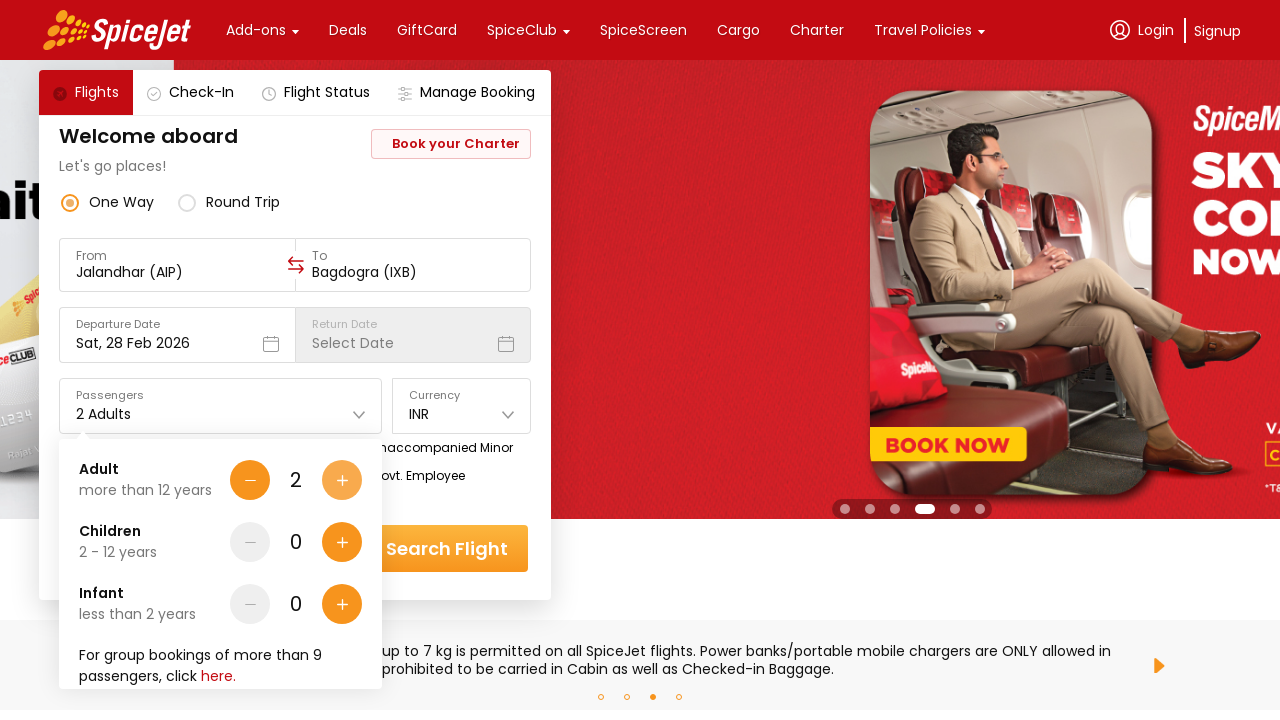

Waited 1 second before adding passenger 3
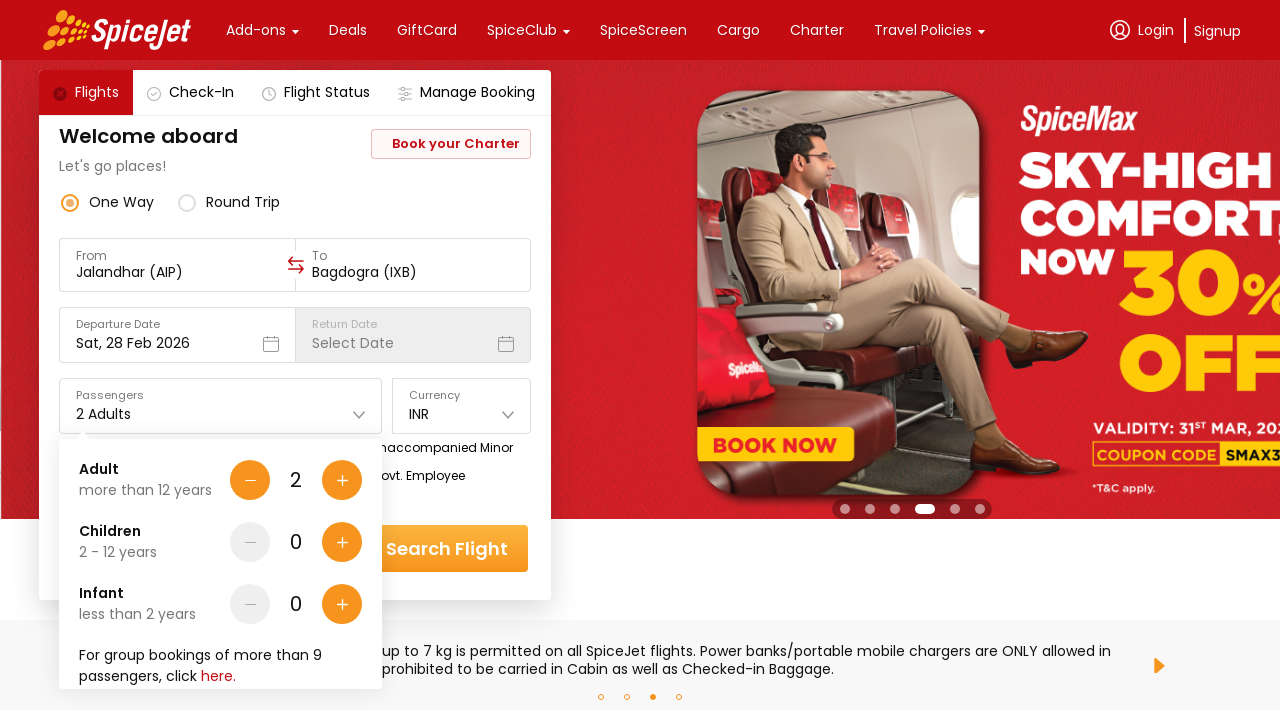

Added adult passenger #3 at (342, 480) on //*[@id="main-container"]/div/div[1]/div[3]/div[2]/div[5]/div[1]/div/div[2]/div[
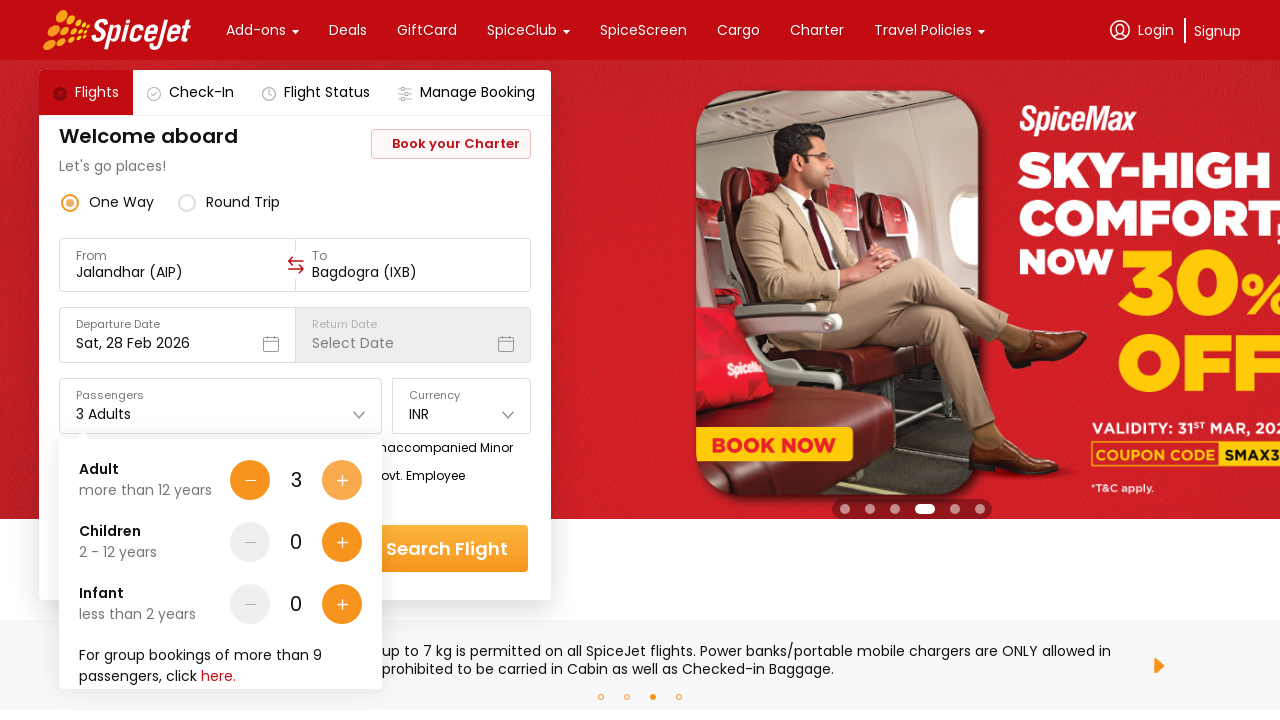

Waited 1 second before adding passenger 4
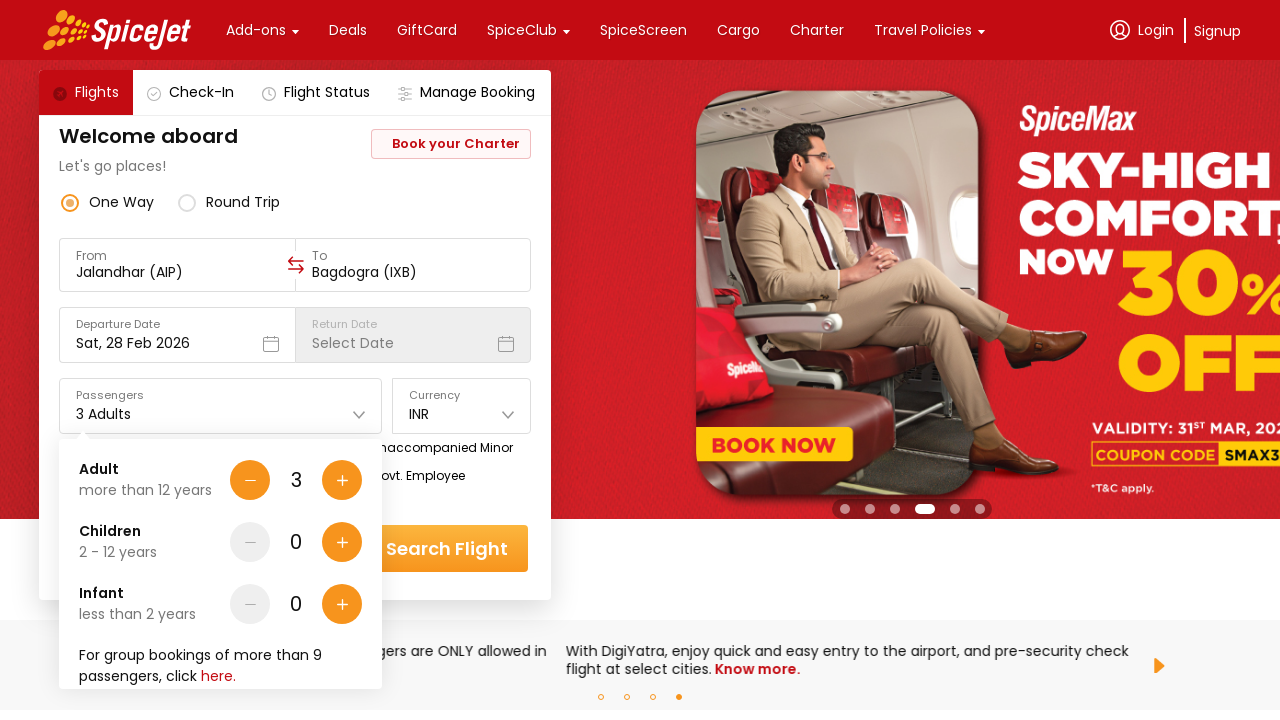

Added adult passenger #4 at (342, 480) on //*[@id="main-container"]/div/div[1]/div[3]/div[2]/div[5]/div[1]/div/div[2]/div[
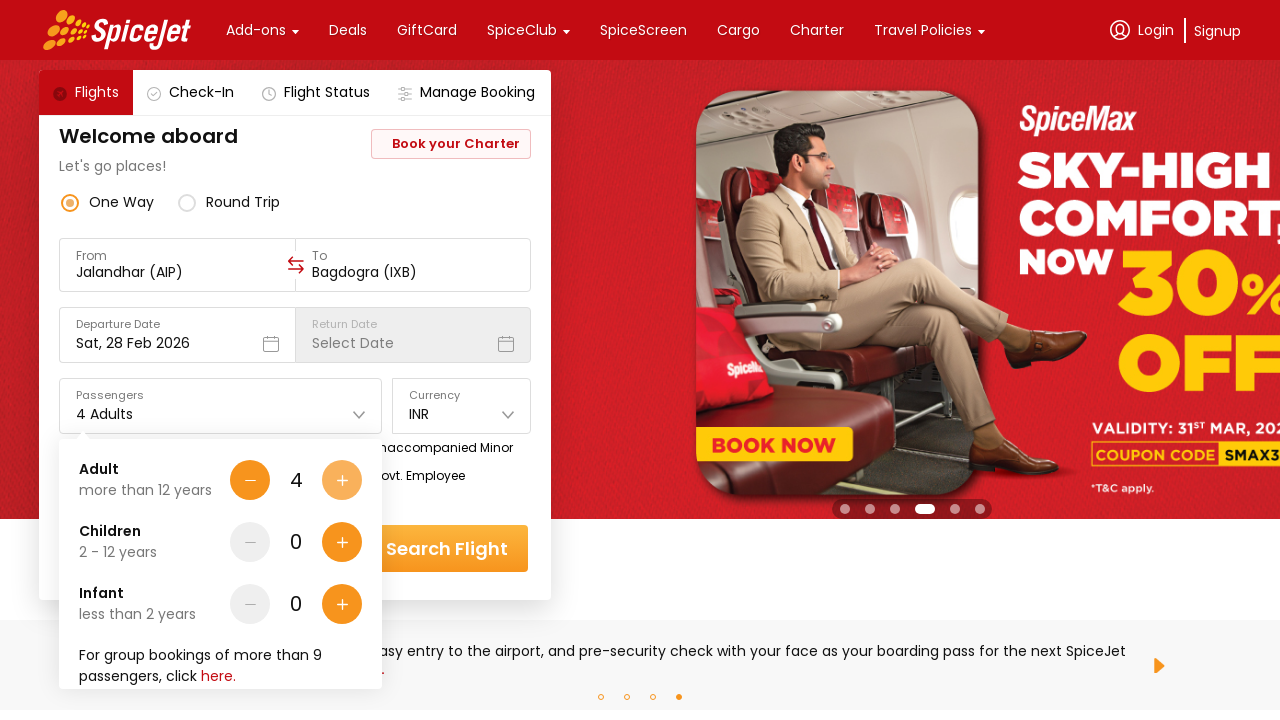

Waited 1 second before adding passenger 5
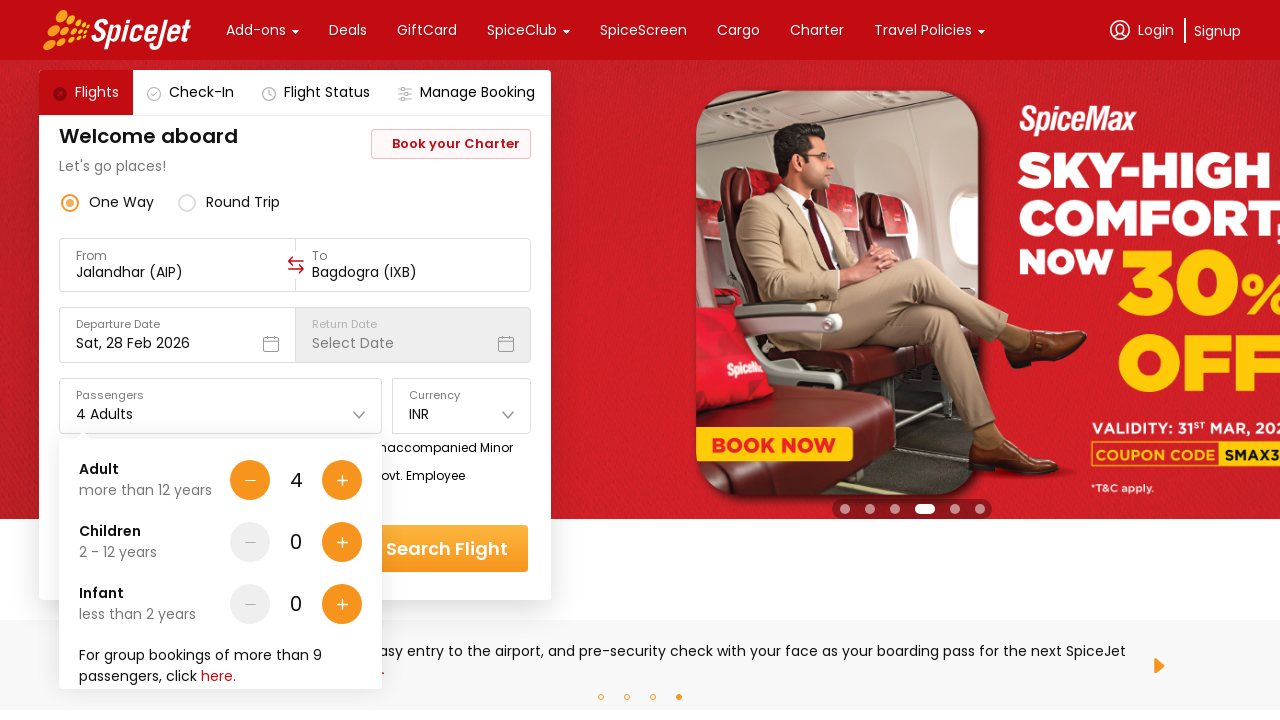

Added adult passenger #5 at (342, 480) on //*[@id="main-container"]/div/div[1]/div[3]/div[2]/div[5]/div[1]/div/div[2]/div[
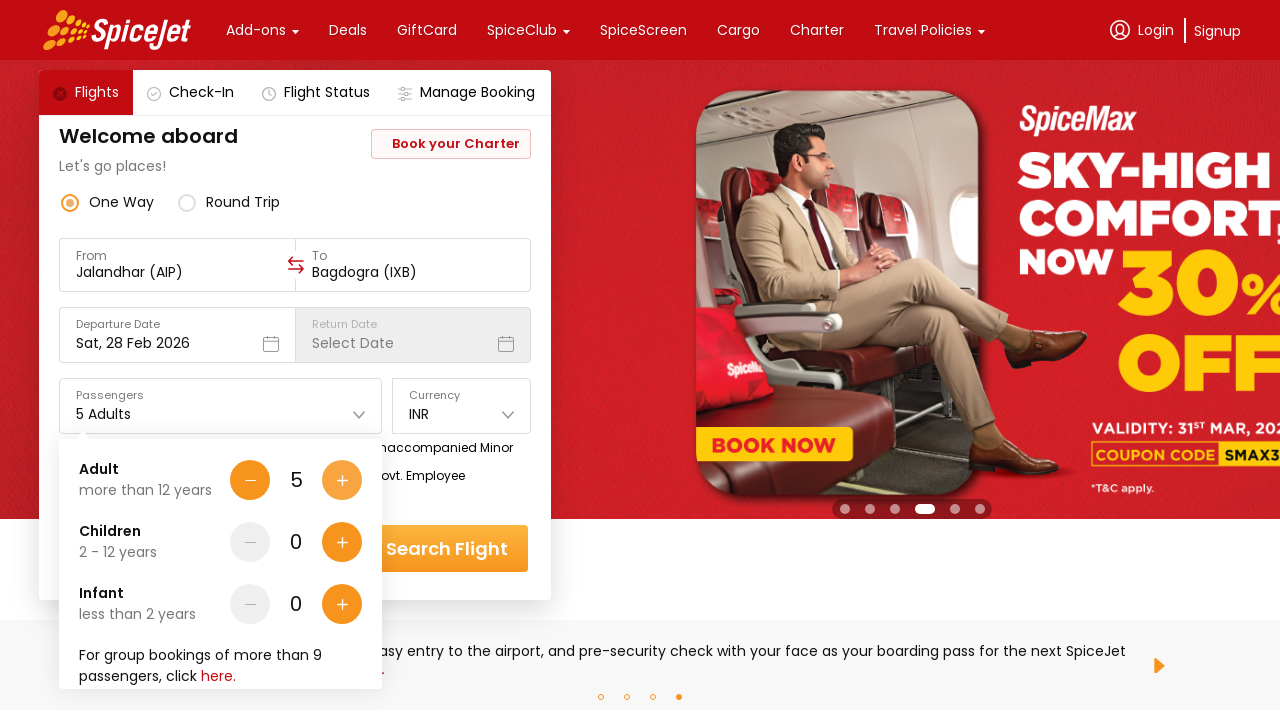

Added child passenger #1 at (342, 542) on //*[@id="main-container"]/div/div[1]/div[3]/div[2]/div[5]/div[1]/div/div[2]/div[
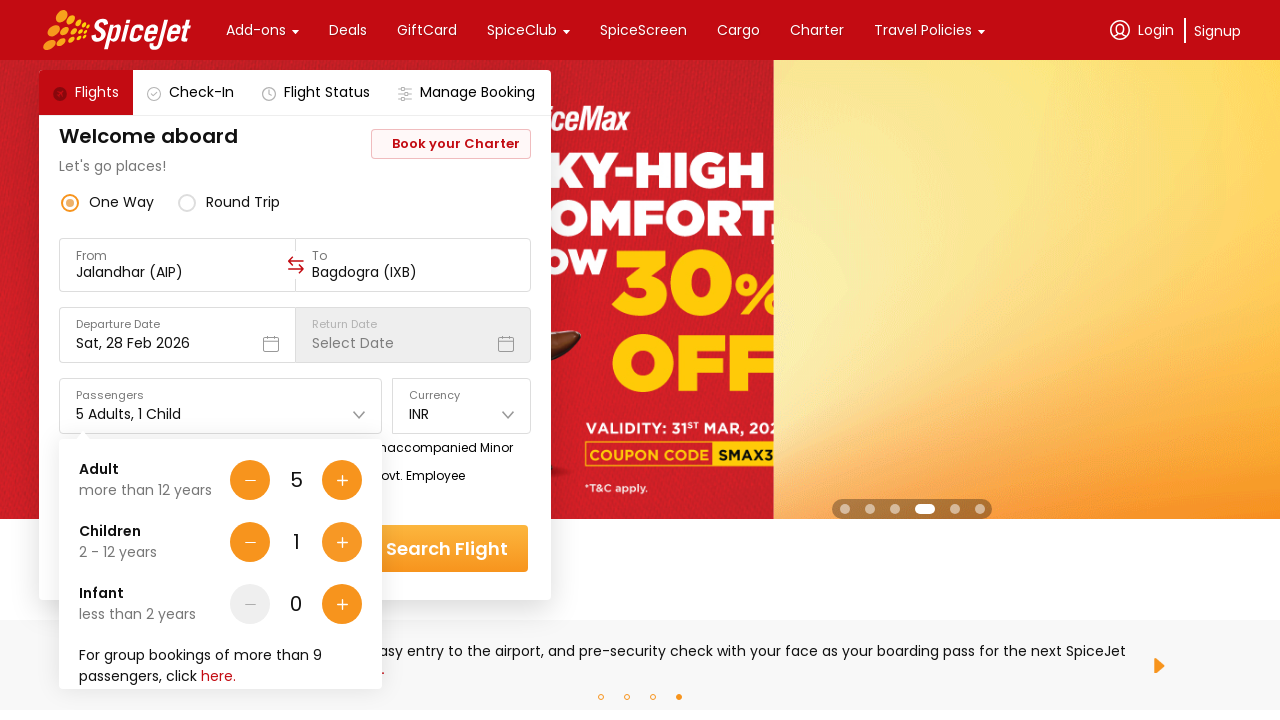

Waited 1 second before adding passenger 6
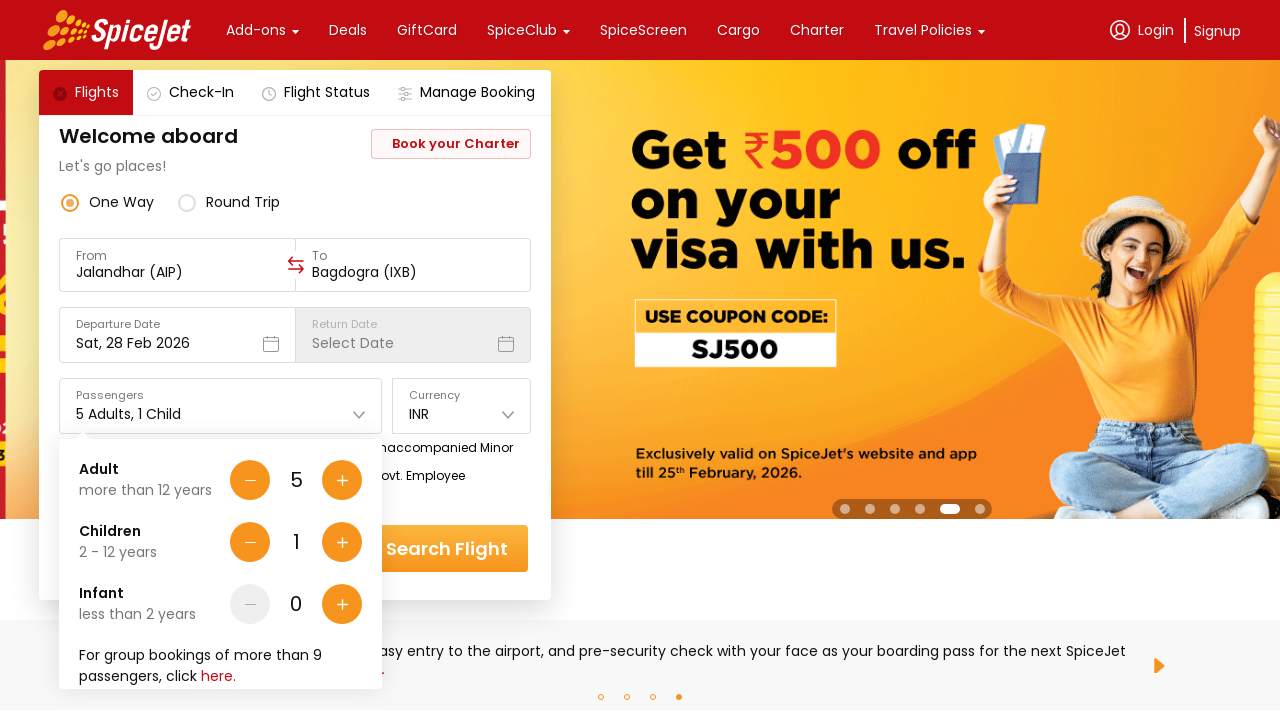

Added adult passenger #6 at (342, 480) on //*[@id="main-container"]/div/div[1]/div[3]/div[2]/div[5]/div[1]/div/div[2]/div[
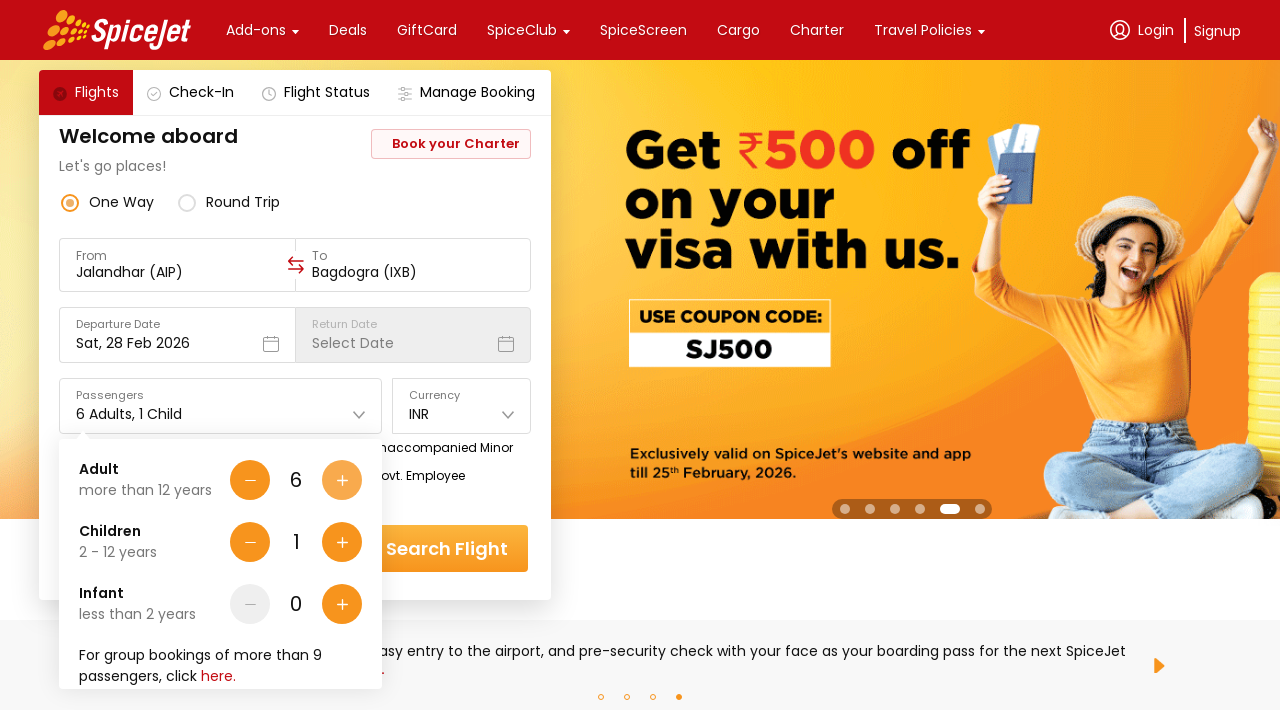

Added child passenger #2 at (342, 542) on //*[@id="main-container"]/div/div[1]/div[3]/div[2]/div[5]/div[1]/div/div[2]/div[
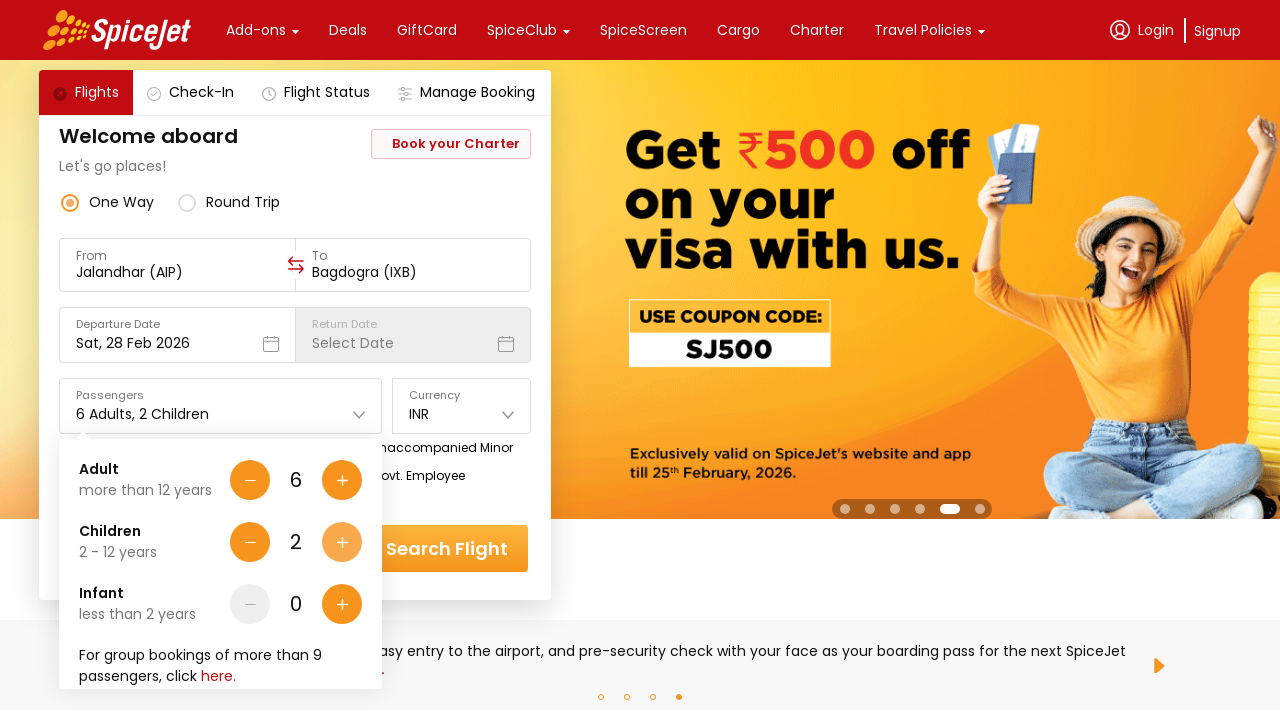

Clicked Done button to confirm passenger selection (6 adults, 2 children) at (317, 648) on //*[@id="main-container"]/div/div[1]/div[3]/div[2]/div[5]/div[1]/div/div[2]/div[
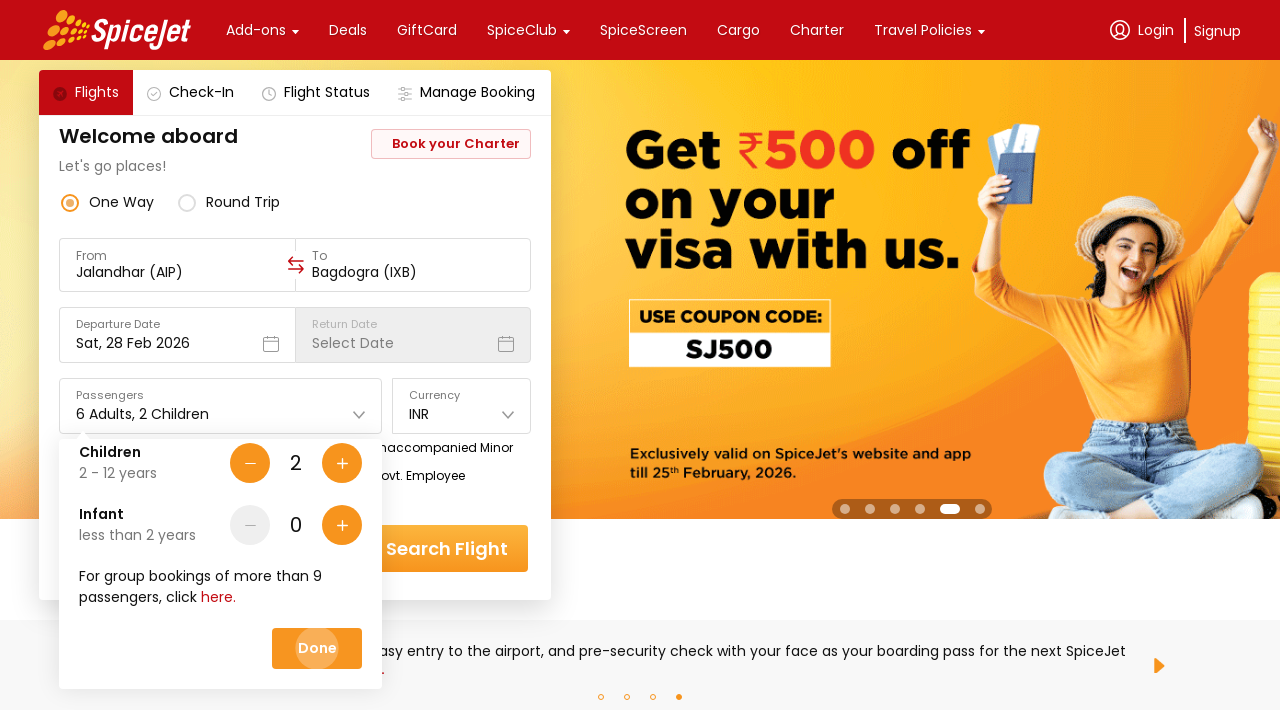

Waited 2 seconds before selecting currency
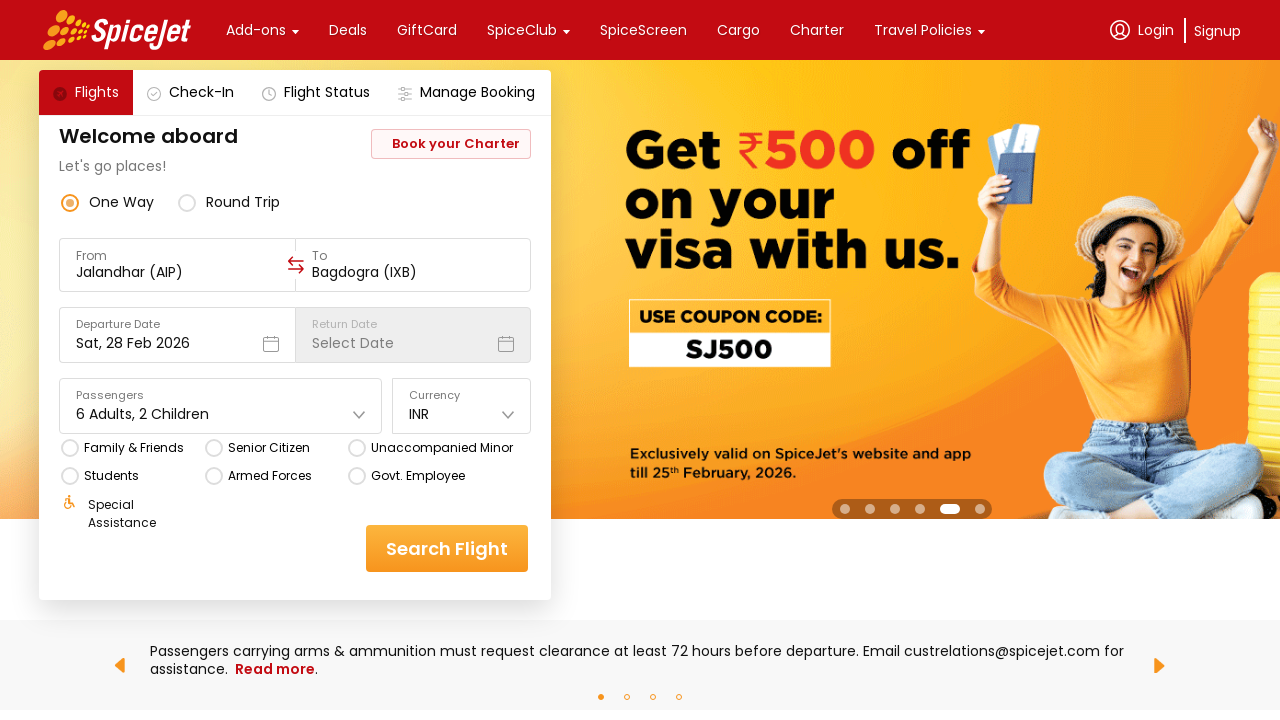

Clicked on currency dropdown at (462, 414) on //*[@id="main-container"]/div/div[1]/div[3]/div[2]/div[5]/div[2]/div/div[2]
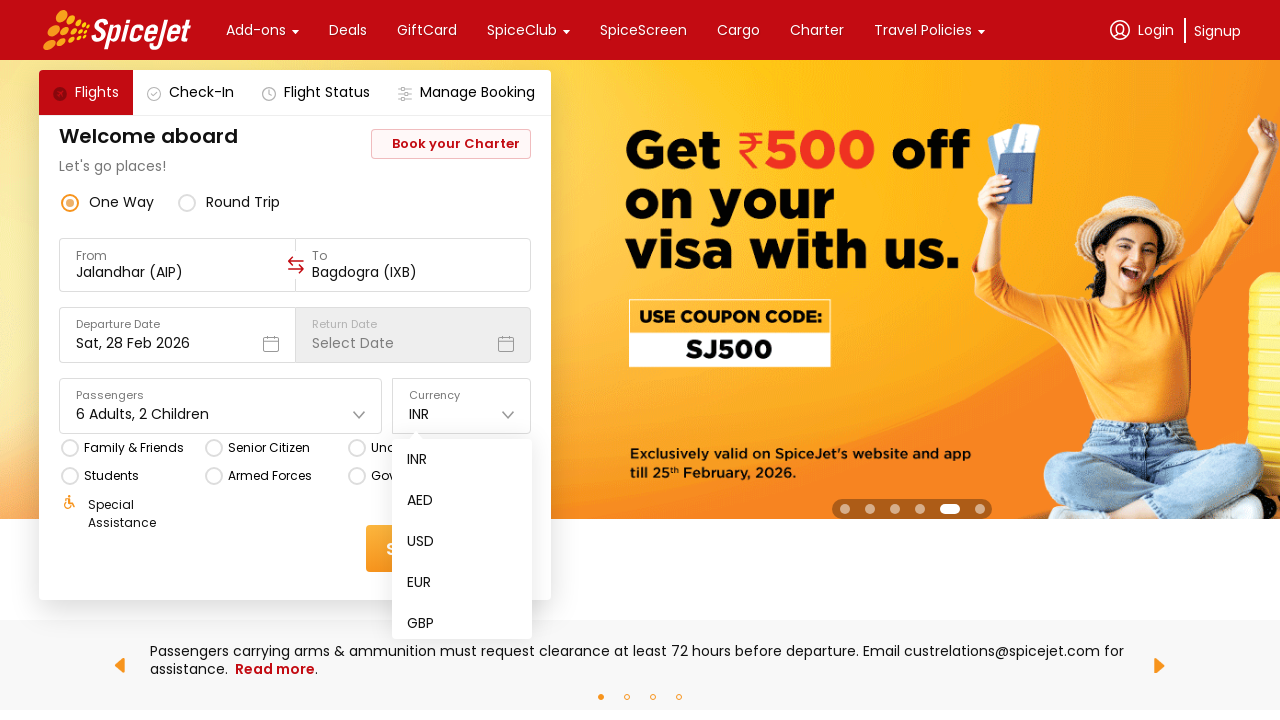

Selected USD as the flight search currency at (462, 542) on //*[@id="main-container"]/div/div[1]/div[3]/div[2]/div[5]/div[2]/div[2]/div[2]/d
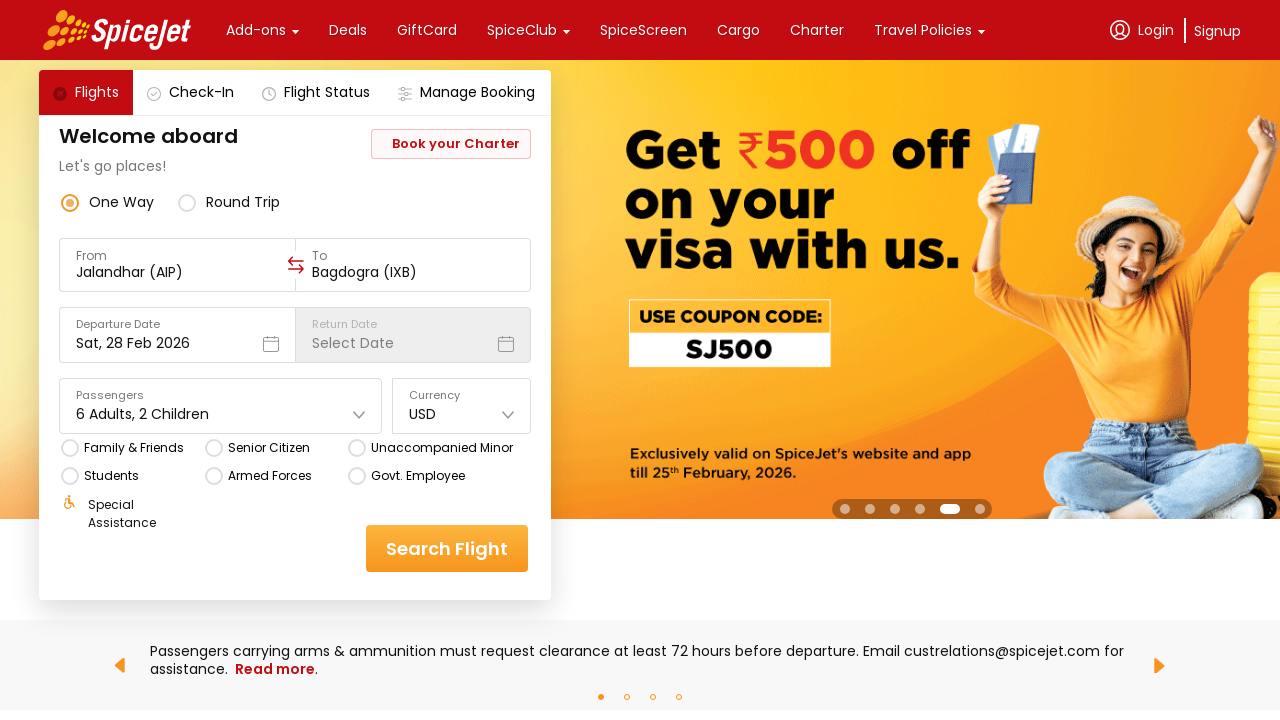

Waited 5 seconds before initiating flight search
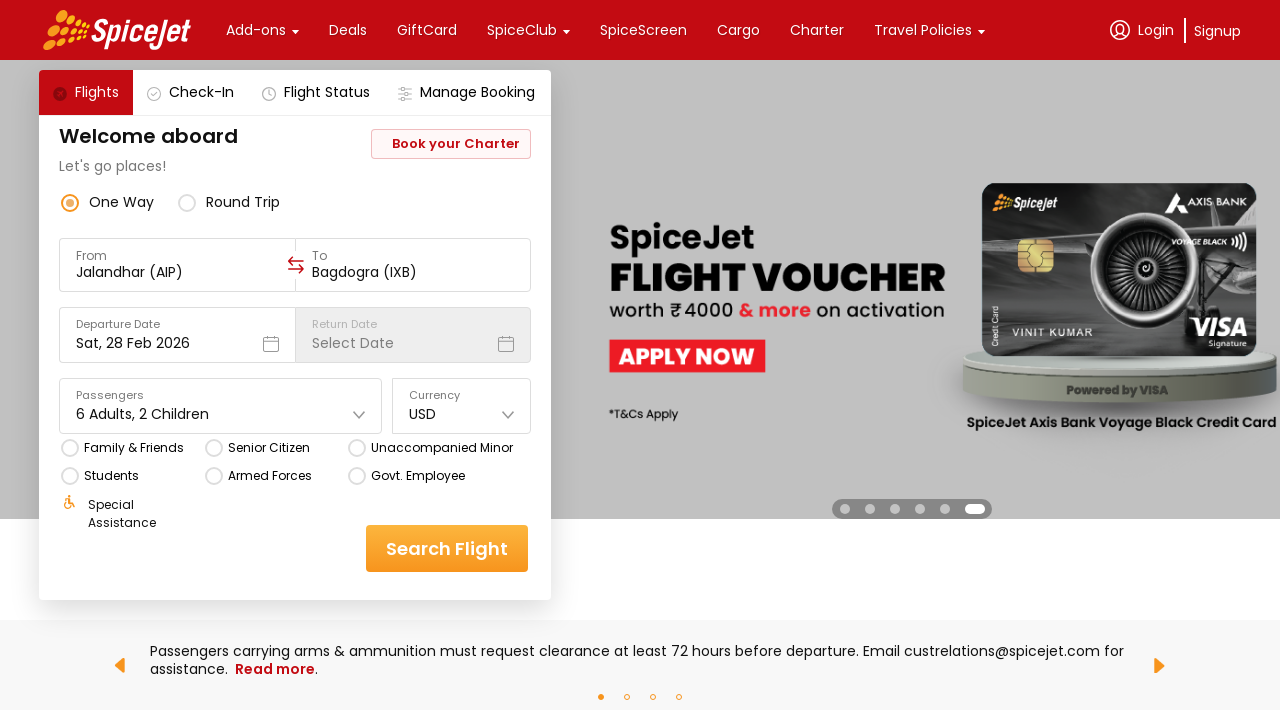

Clicked Search Flights button to search for available flights at (447, 548) on //*[@id="main-container"]/div/div[1]/div[3]/div[2]/div[7]/div[2]/div
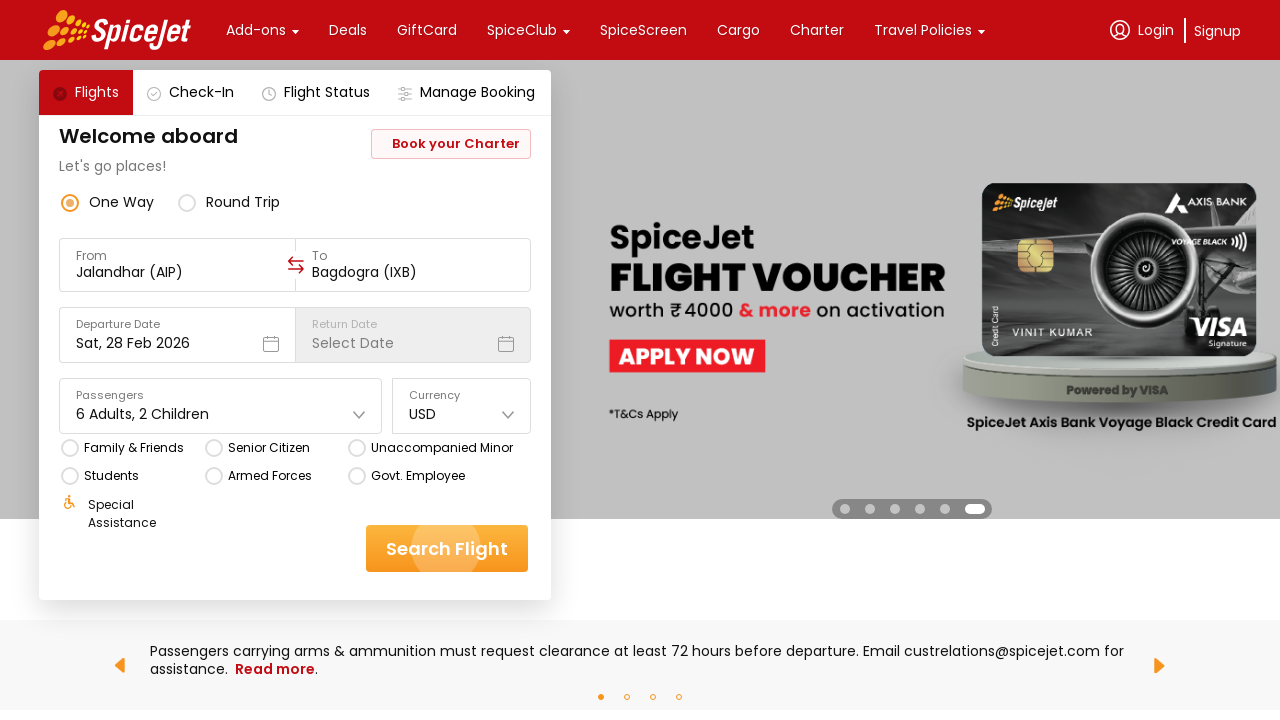

Waited 2 seconds for search results to load
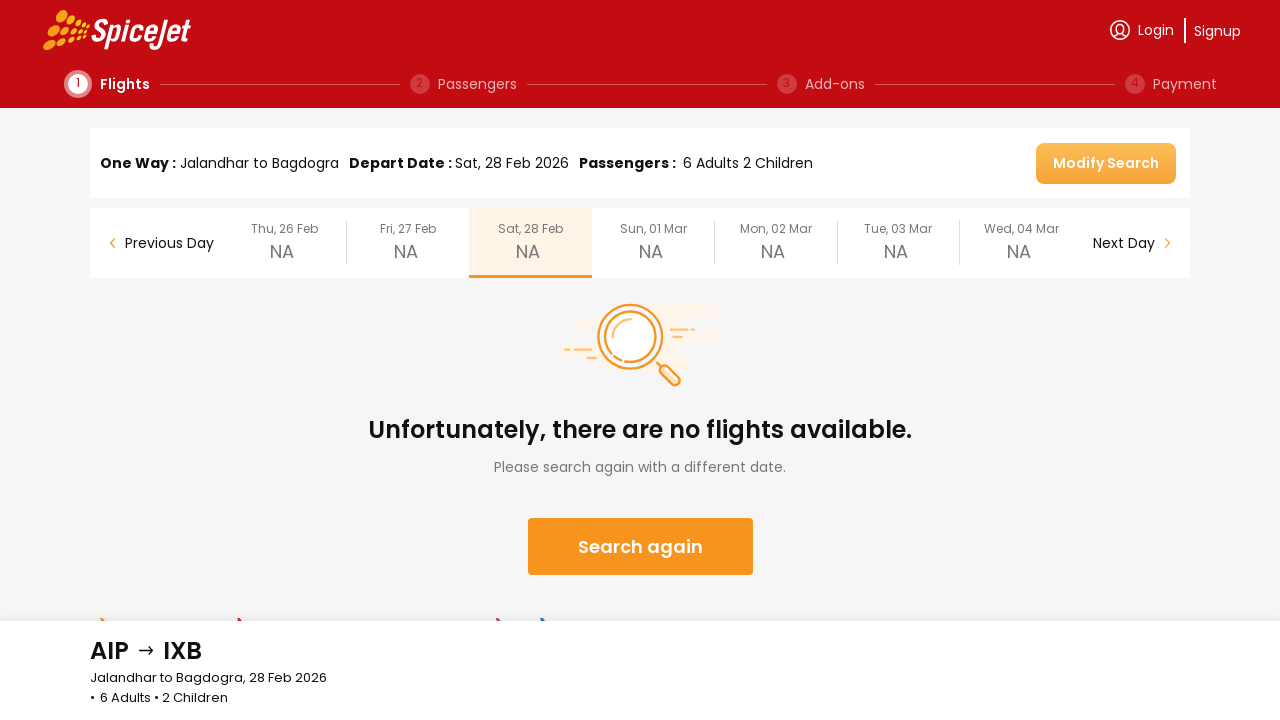

Retrieved search results message: Unfortunately, there are no flights available.
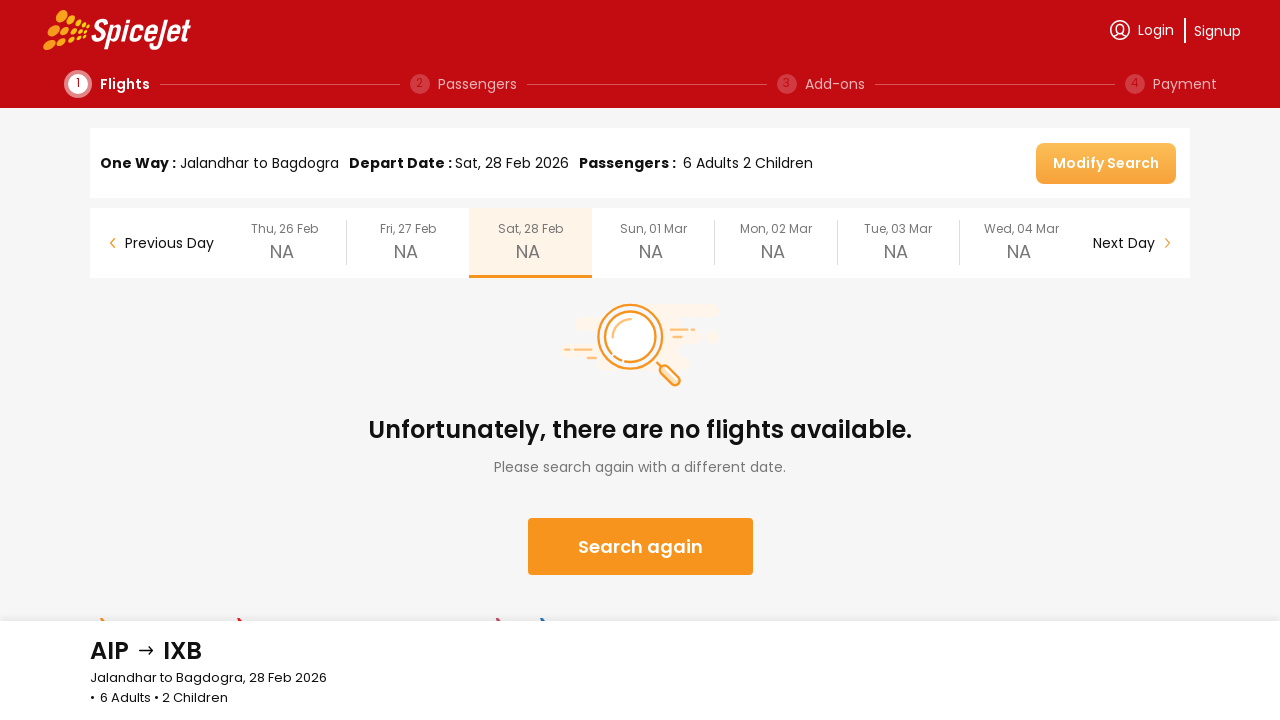

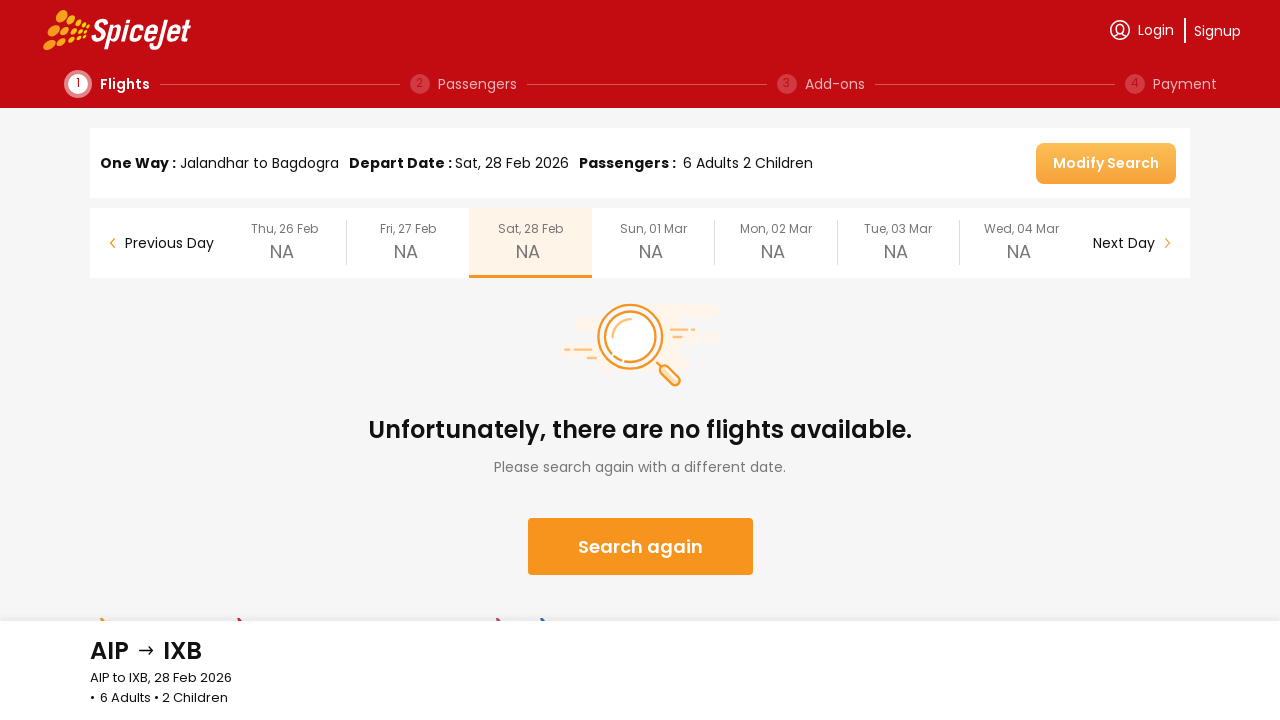